Tests JavaScript alert handling by entering a name in a text field, clicking a button to trigger an alert, accepting the alert, and verifying the alert text content.

Starting URL: https://rahulshettyacademy.com/AutomationPractice/

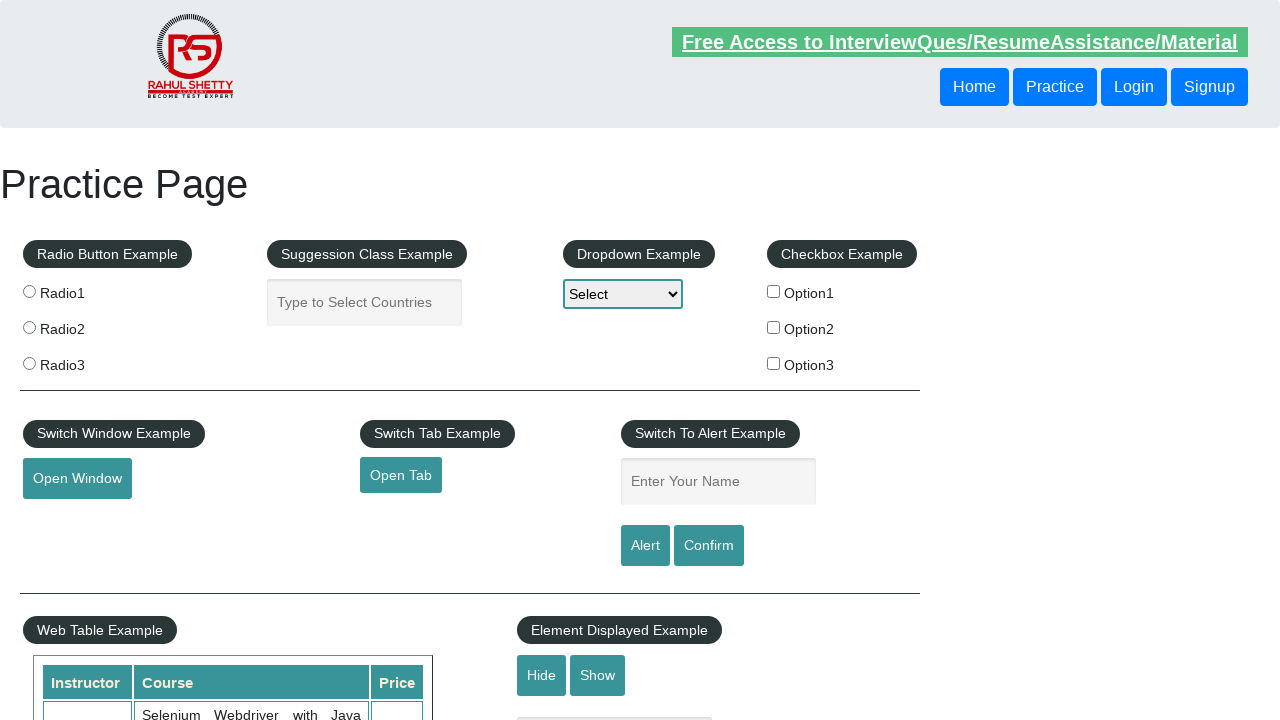

Navigated to Automation Practice page
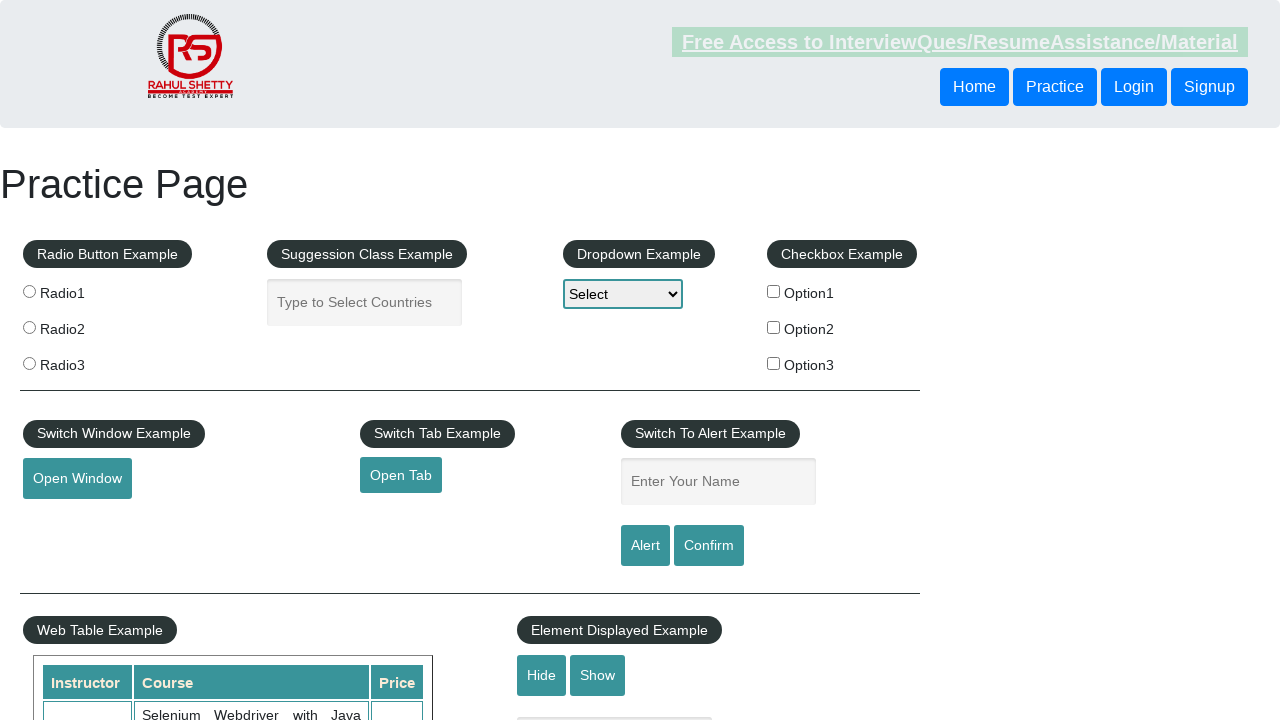

Filled name field with 'Subrat' on #name
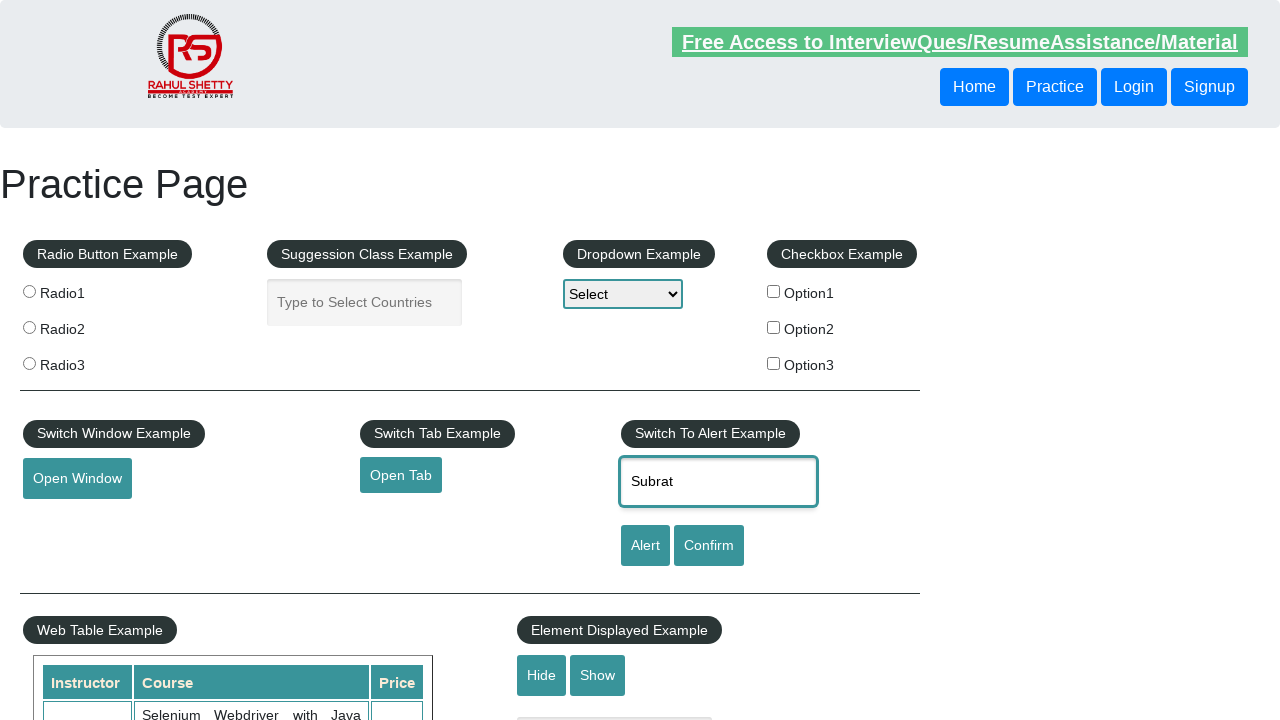

Set up dialog event handler to capture alert message
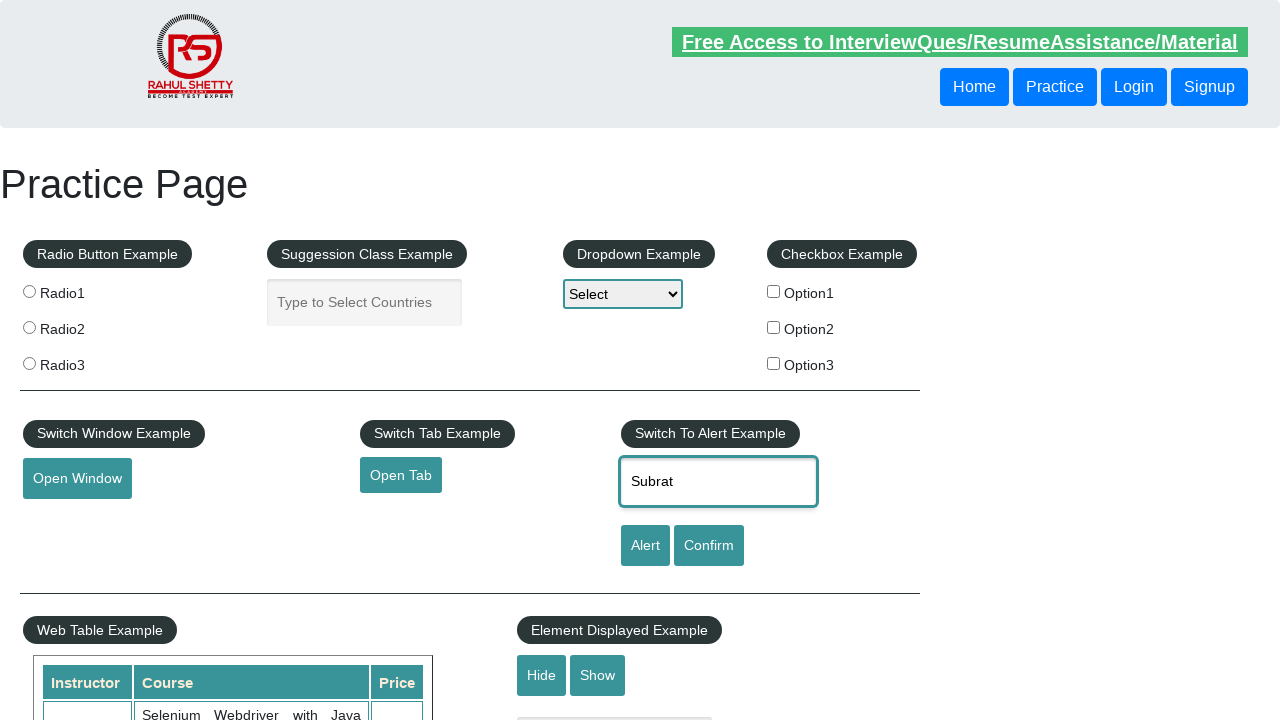

Clicked alert button to trigger JavaScript alert at (645, 546) on #alertbtn
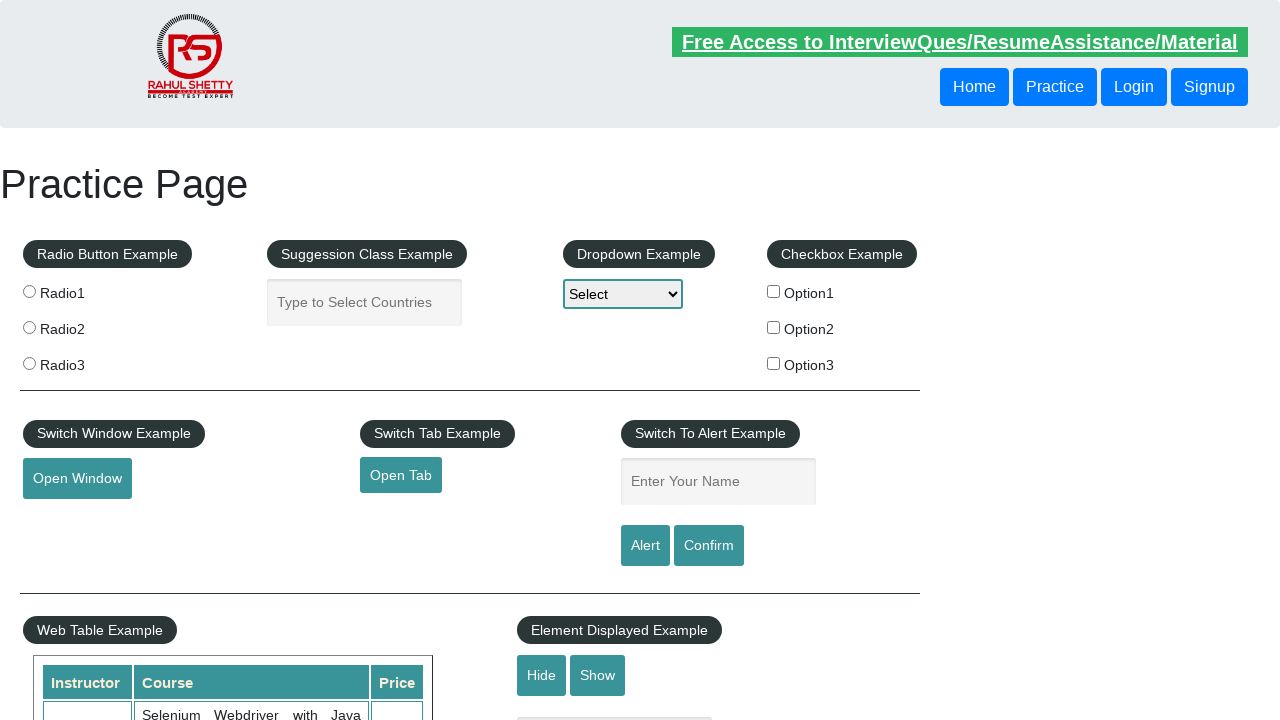

Waited for alert to be processed
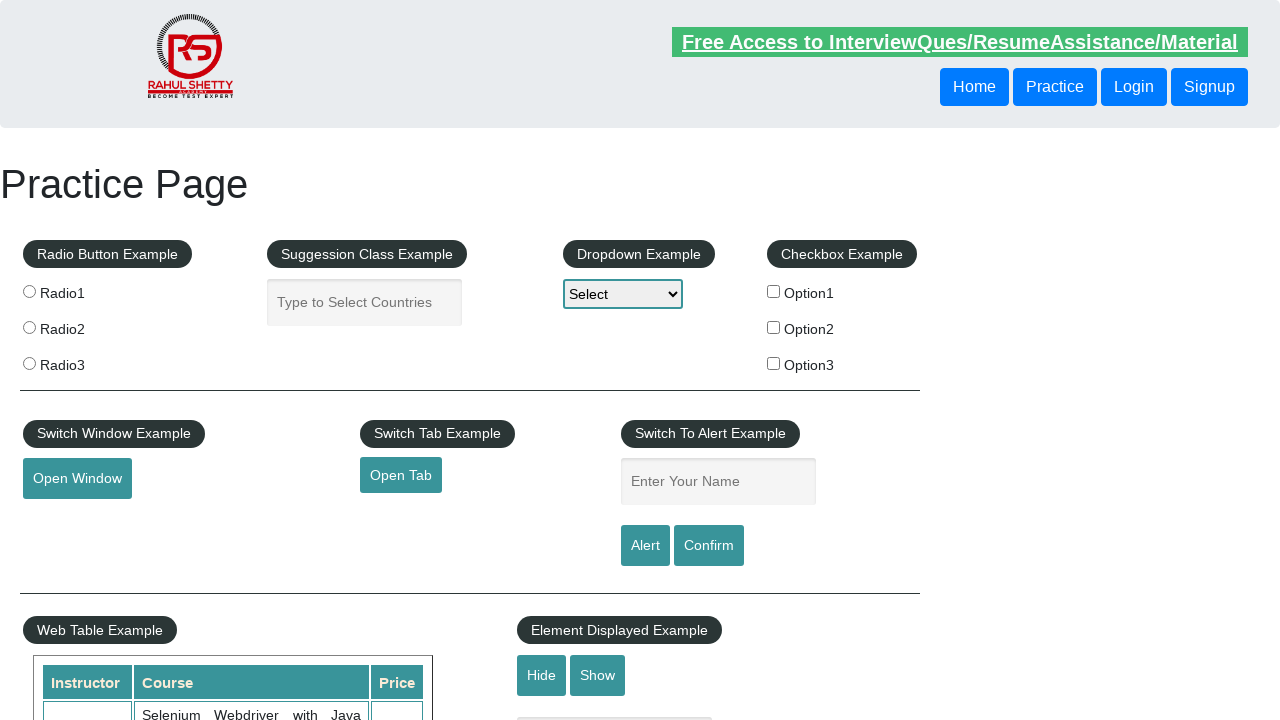

Verified alert was triggered with message: 'Hello Subrat, share this practice page and share your knowledge'
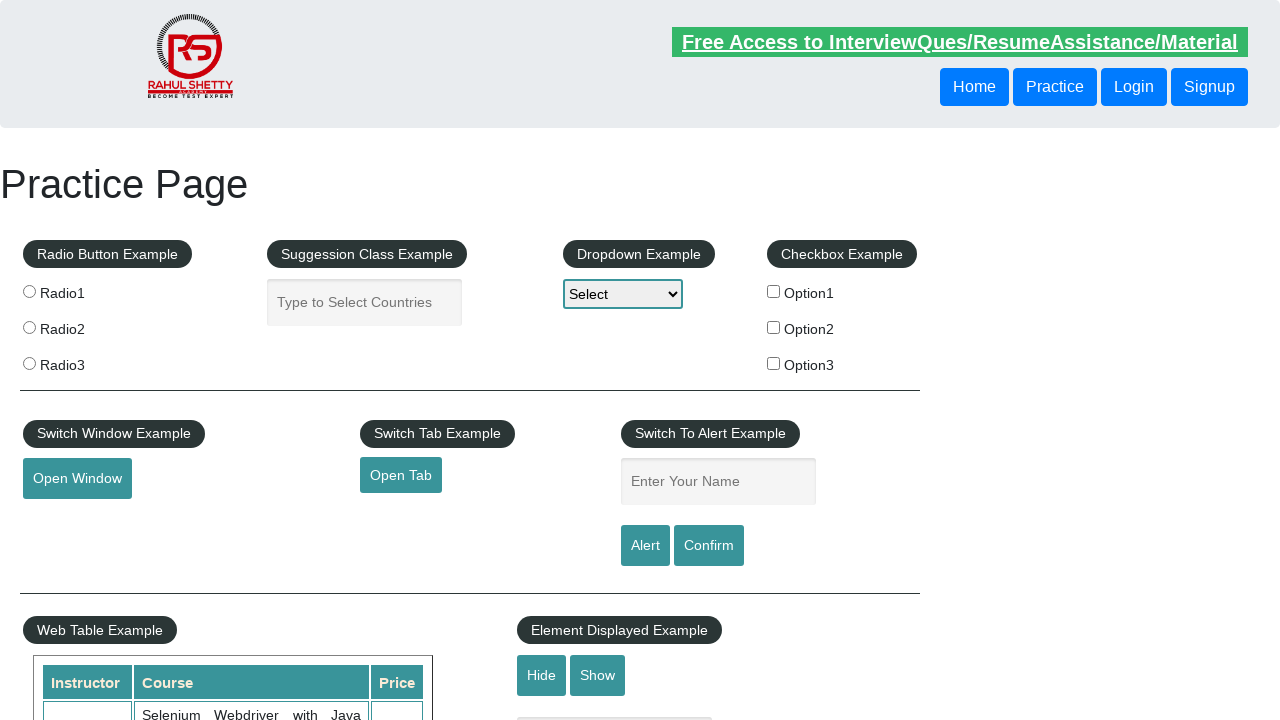

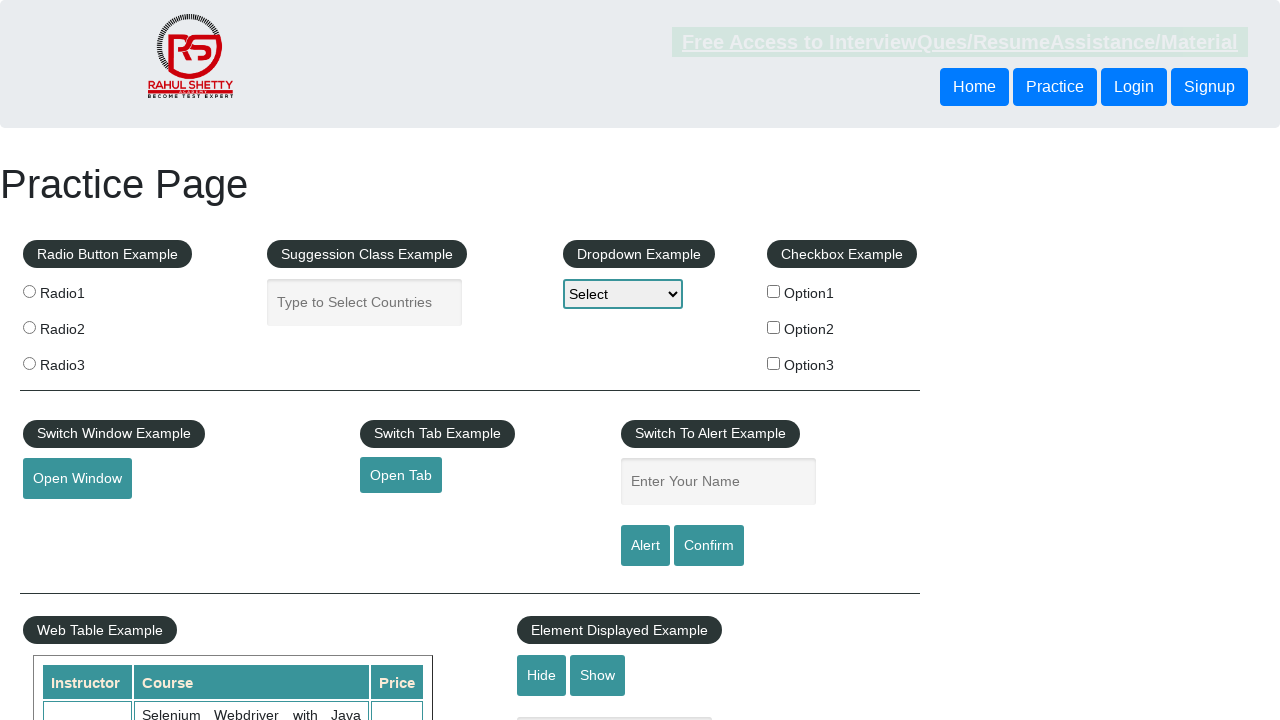